Tests radio button functionality by clicking the 'Yes' option and verifying it is selected

Starting URL: https://demoqa.com/radio-button

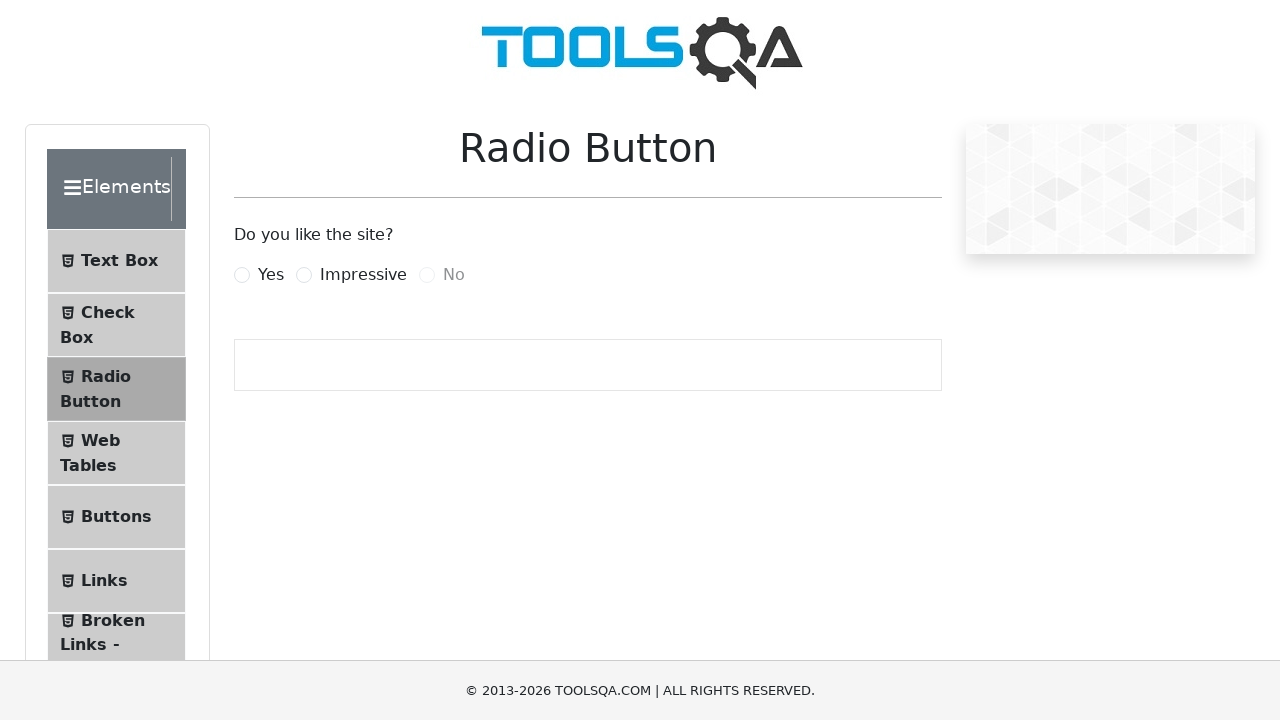

Clicked the 'Yes' radio button at (271, 275) on internal:text="Yes"i
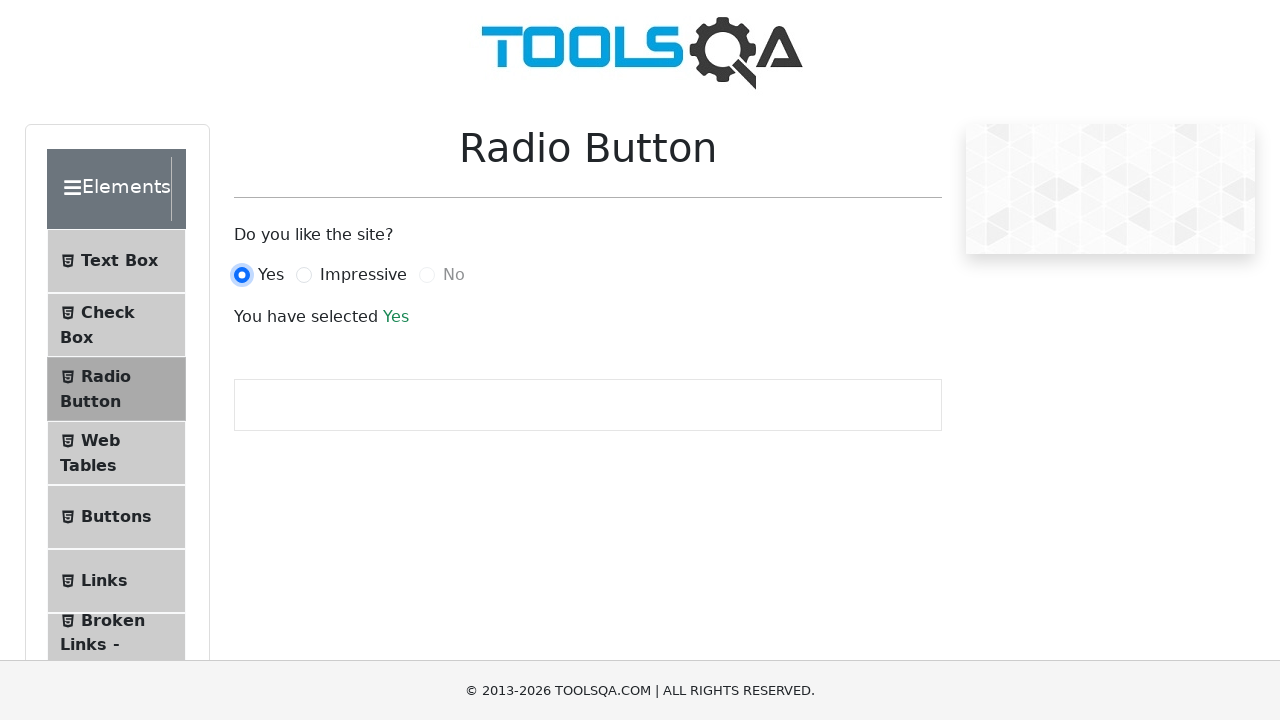

Confirmed 'Yes' radio button is selected with success message
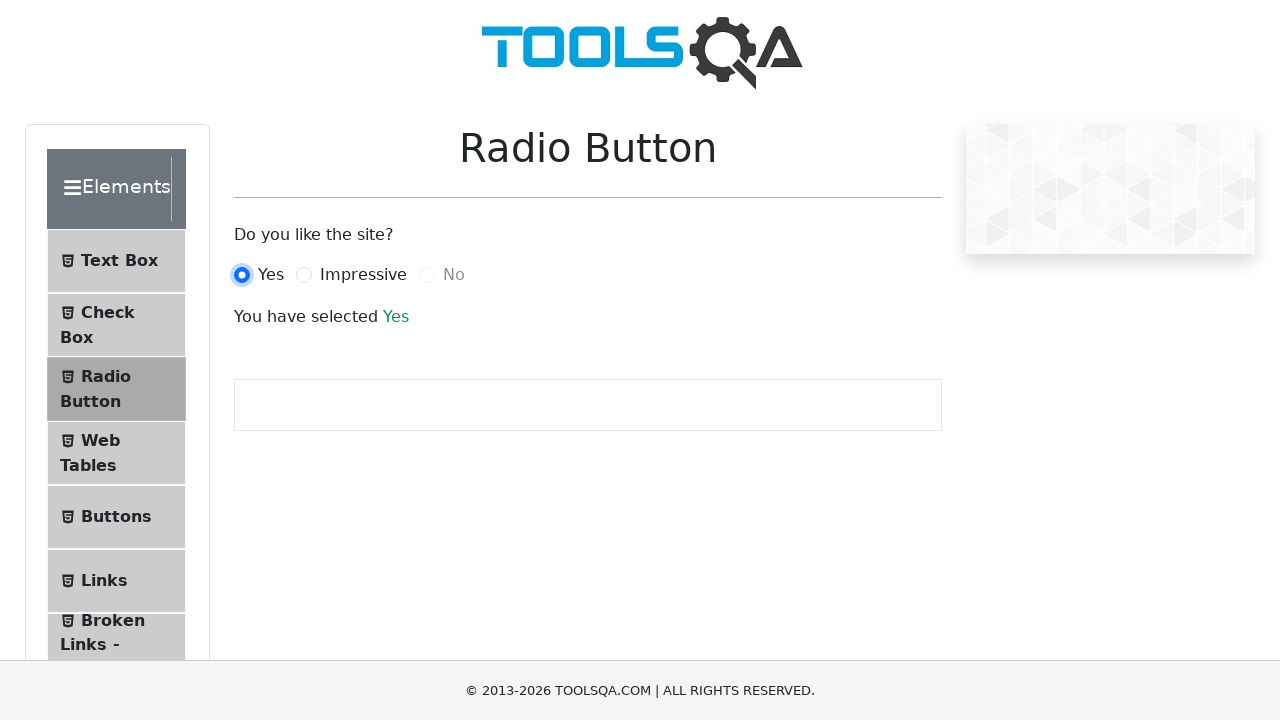

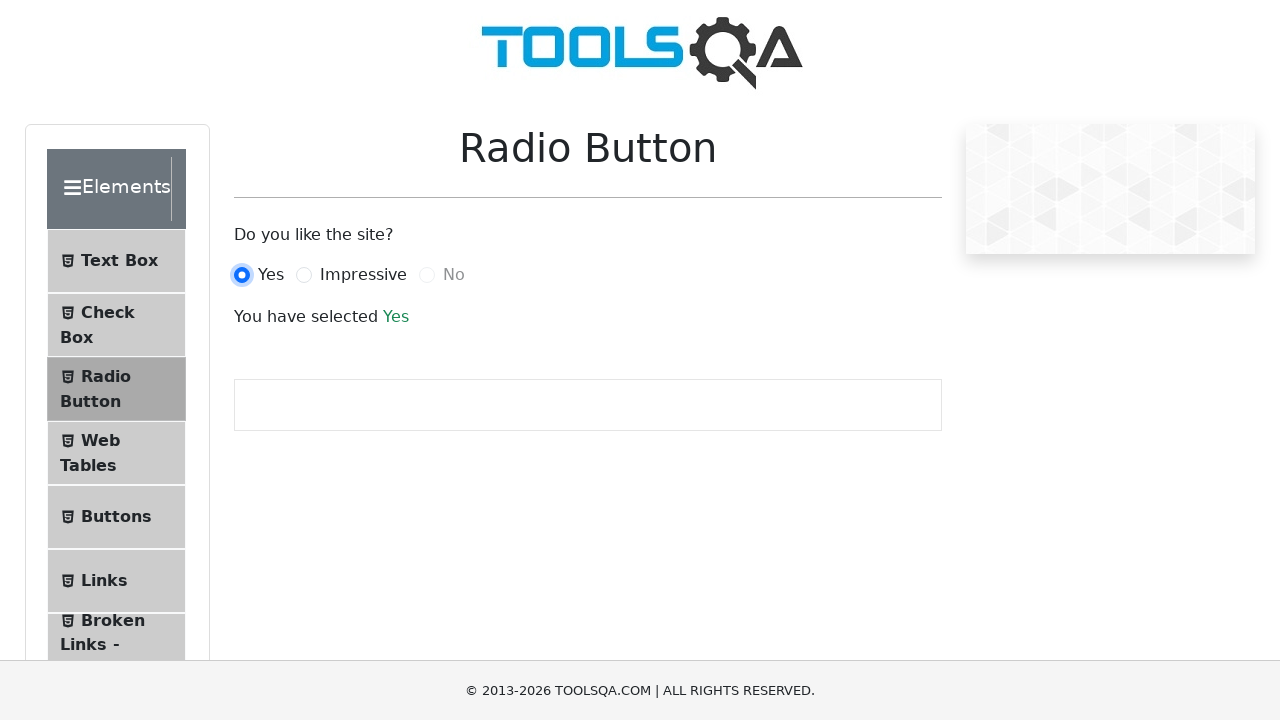